Tests opting out of A/B testing by adding an opt-out cookie after visiting the page, then refreshing to verify the opt-out takes effect

Starting URL: http://the-internet.herokuapp.com/abtest

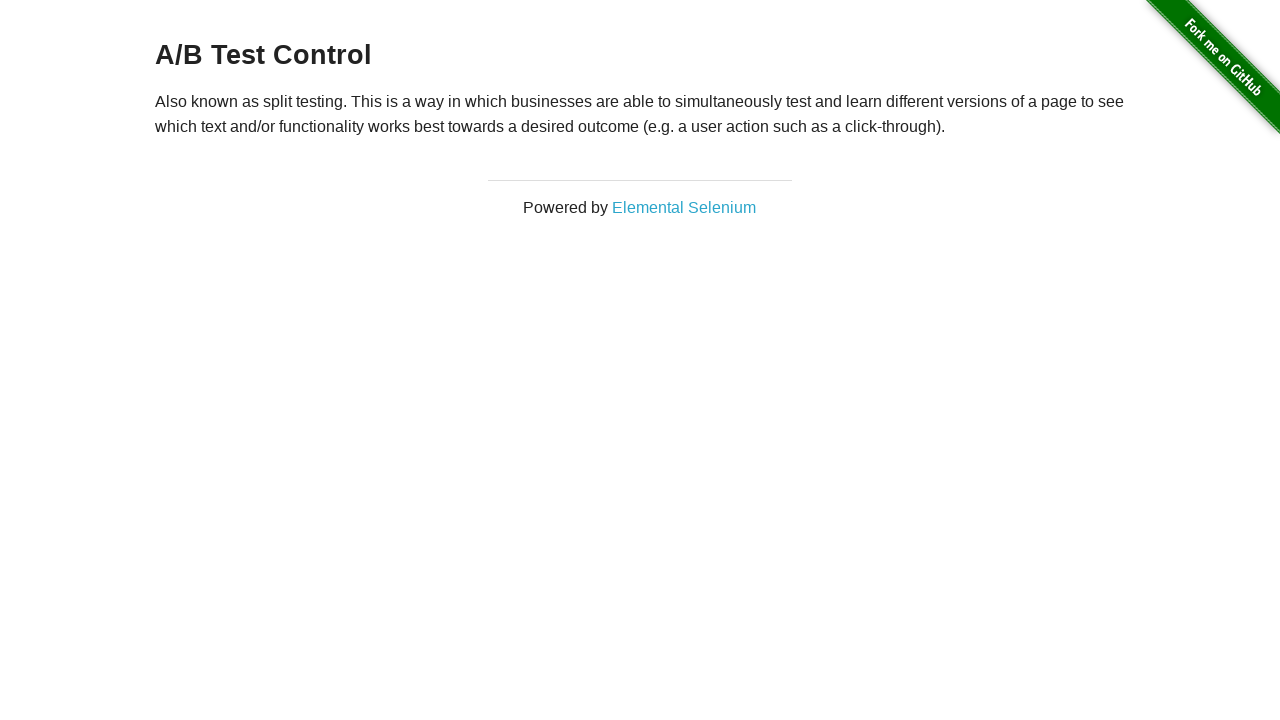

Navigated to A/B test page
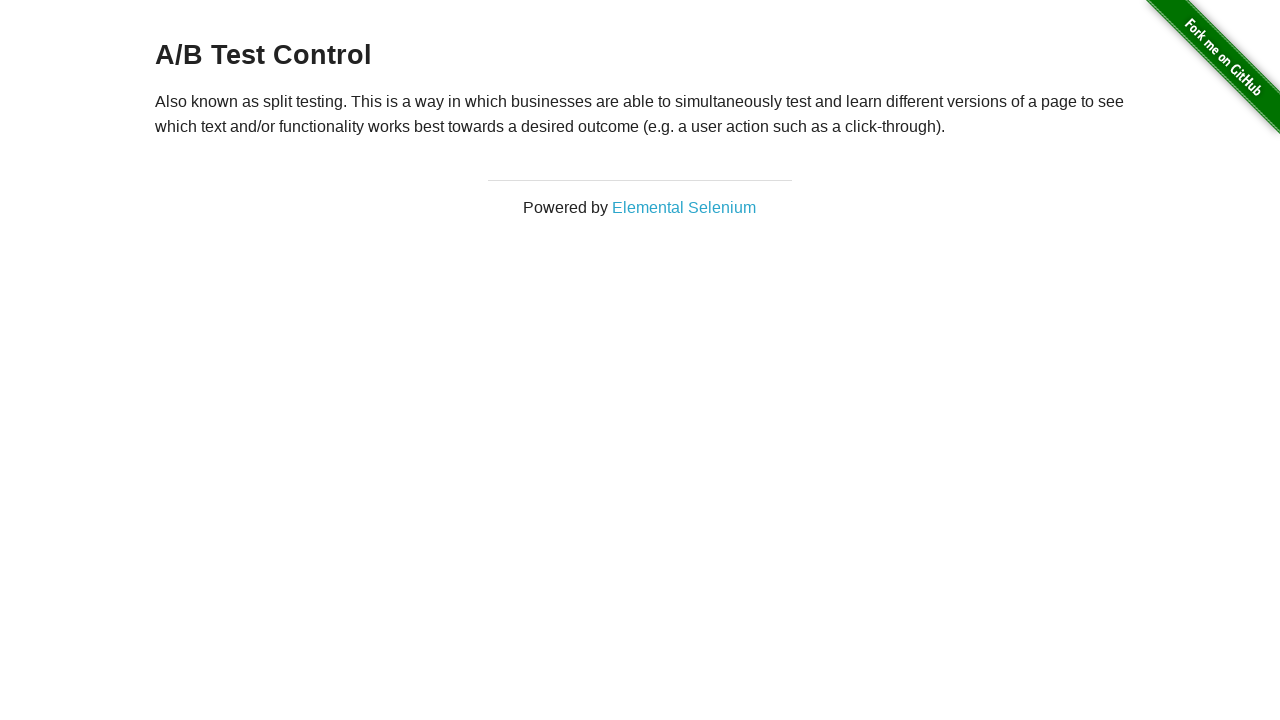

Retrieved heading text to check A/B test group
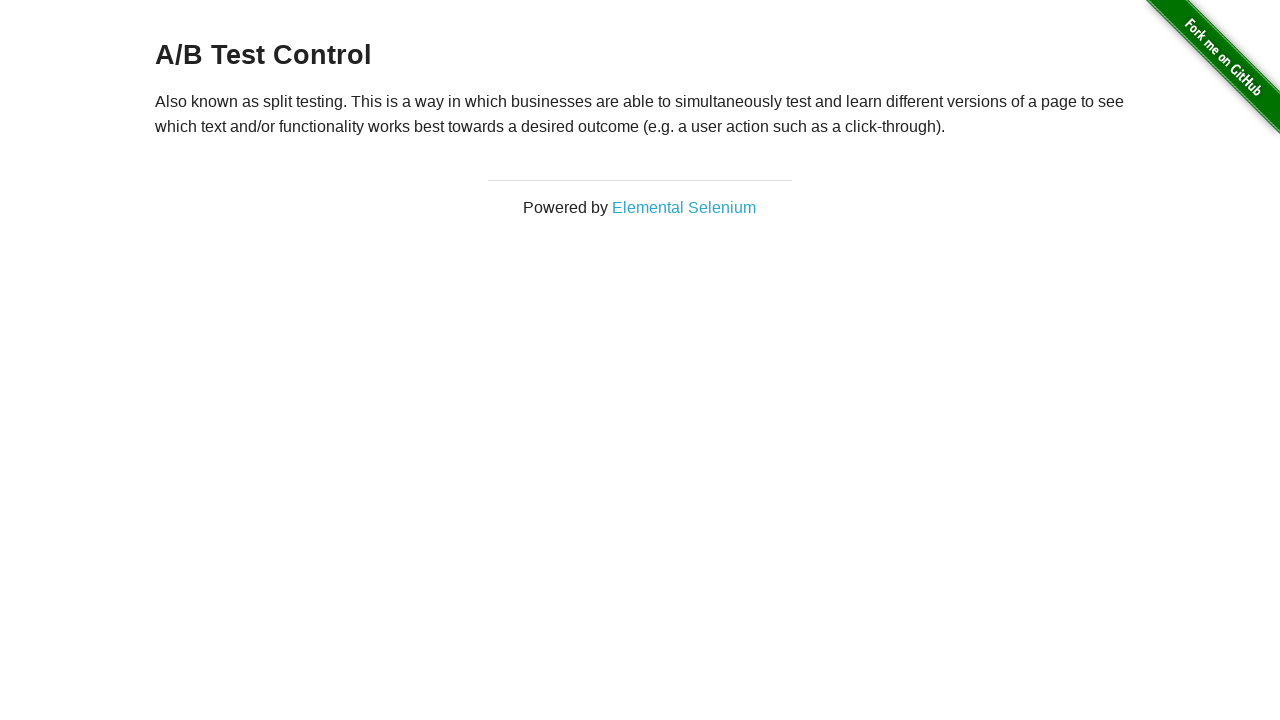

Added optimizelyOptOut cookie to opt out of A/B testing
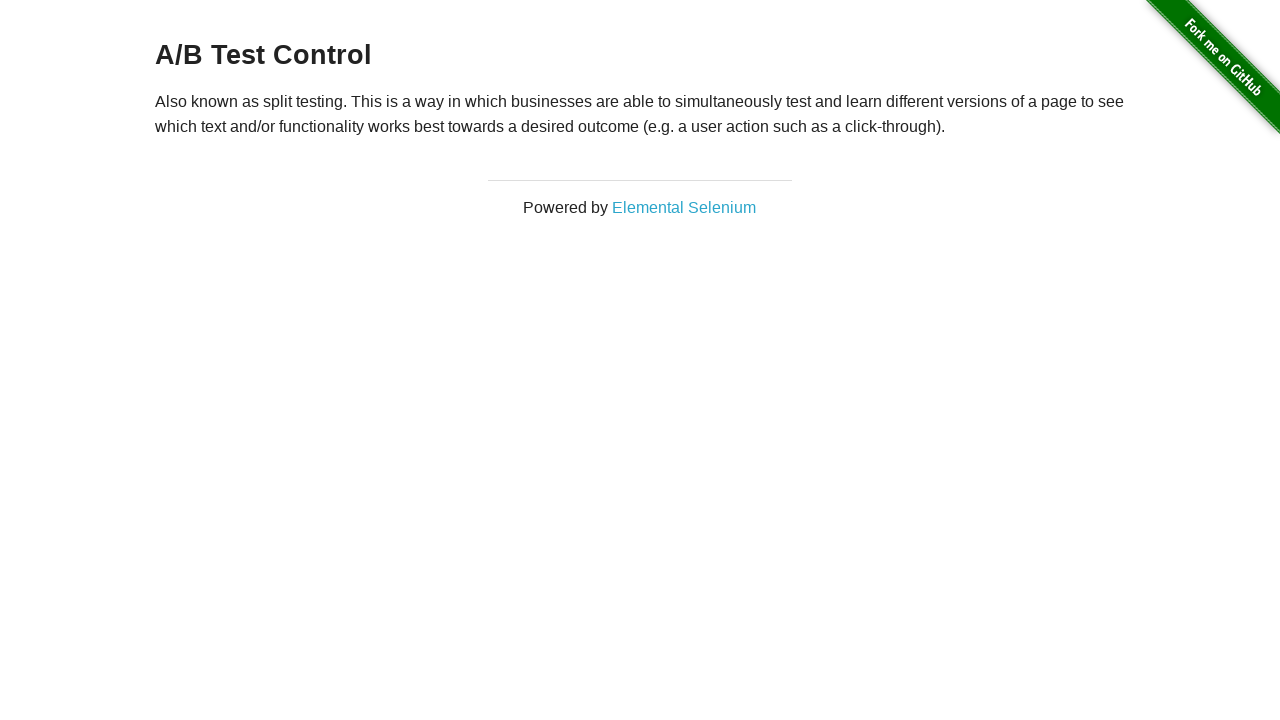

Reloaded page to apply opt-out cookie
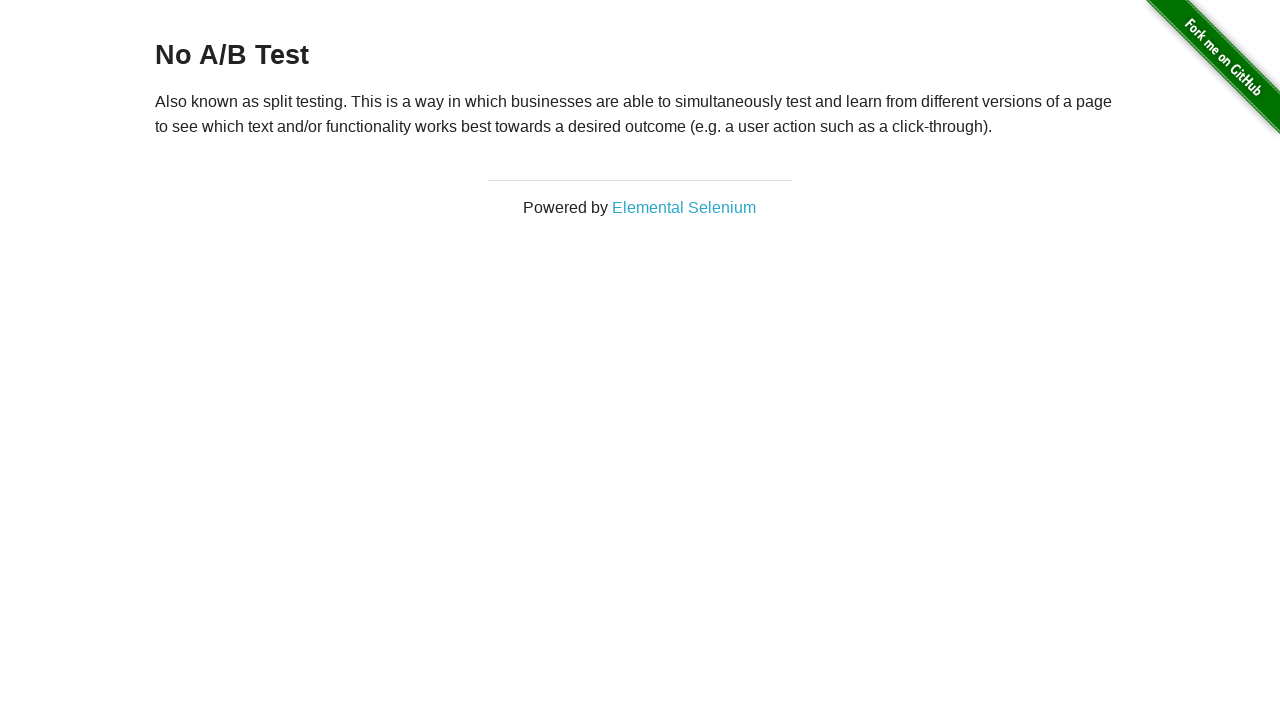

Retrieved heading text after reload to verify opt-out
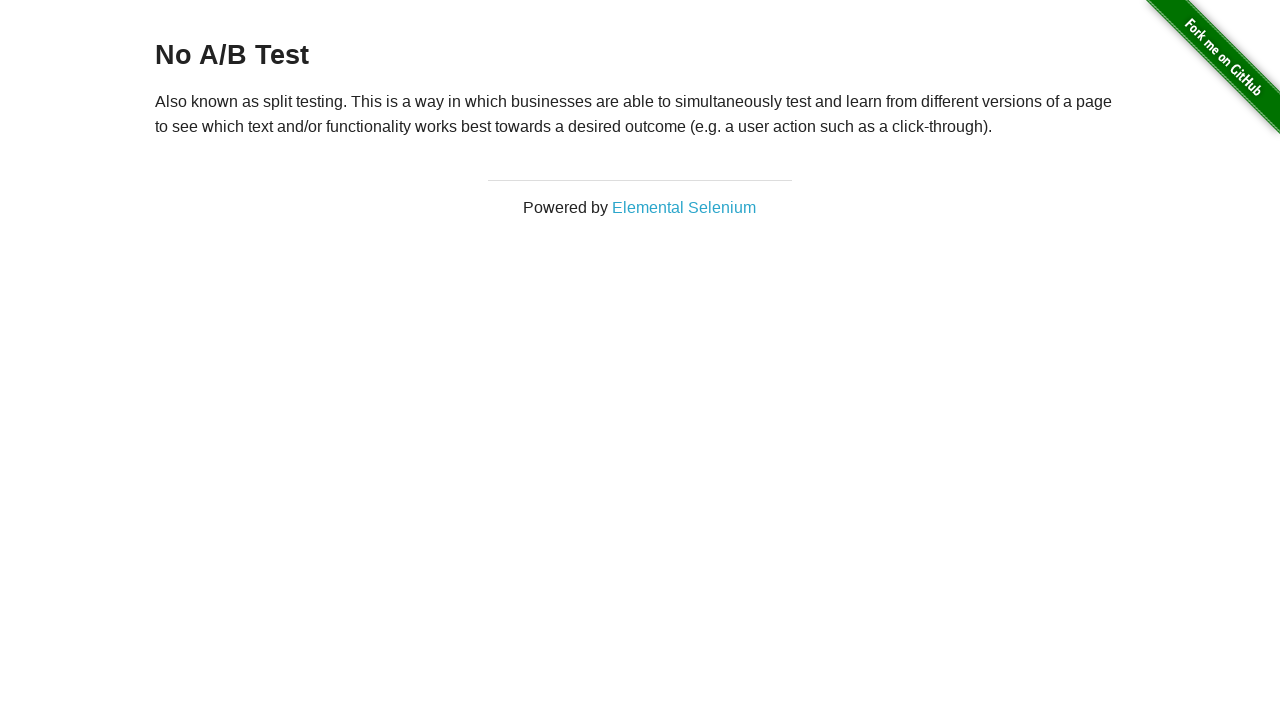

Verified that heading text is 'No A/B Test', confirming opt-out was successful
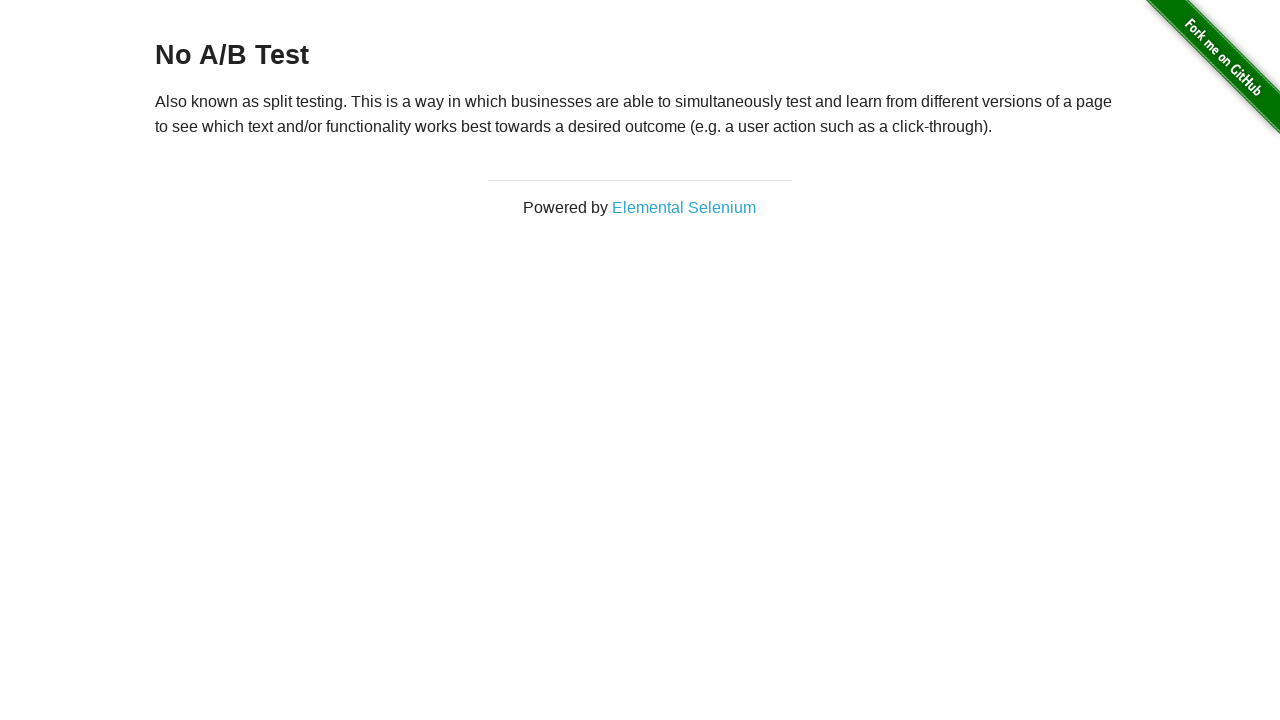

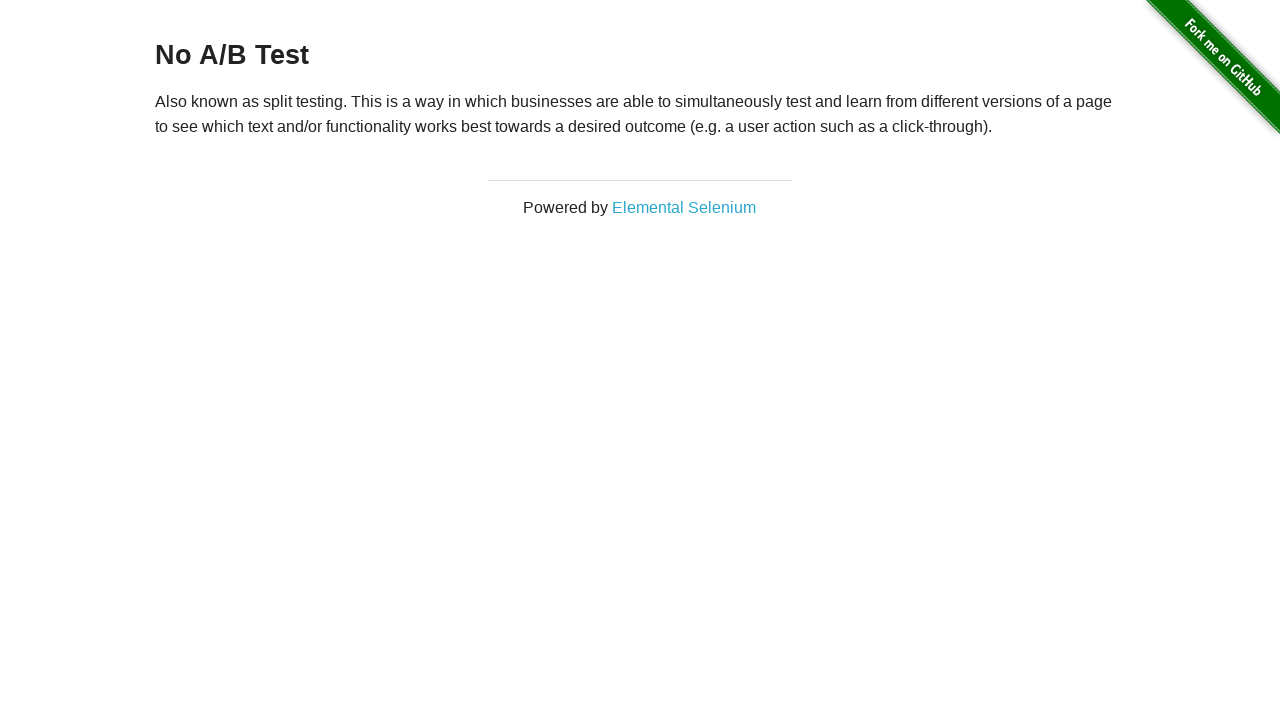